Tests adding a new todo item to a todo application by entering text and verifying it appears in the list

Starting URL: https://lambdatest.github.io/sample-todo-app/

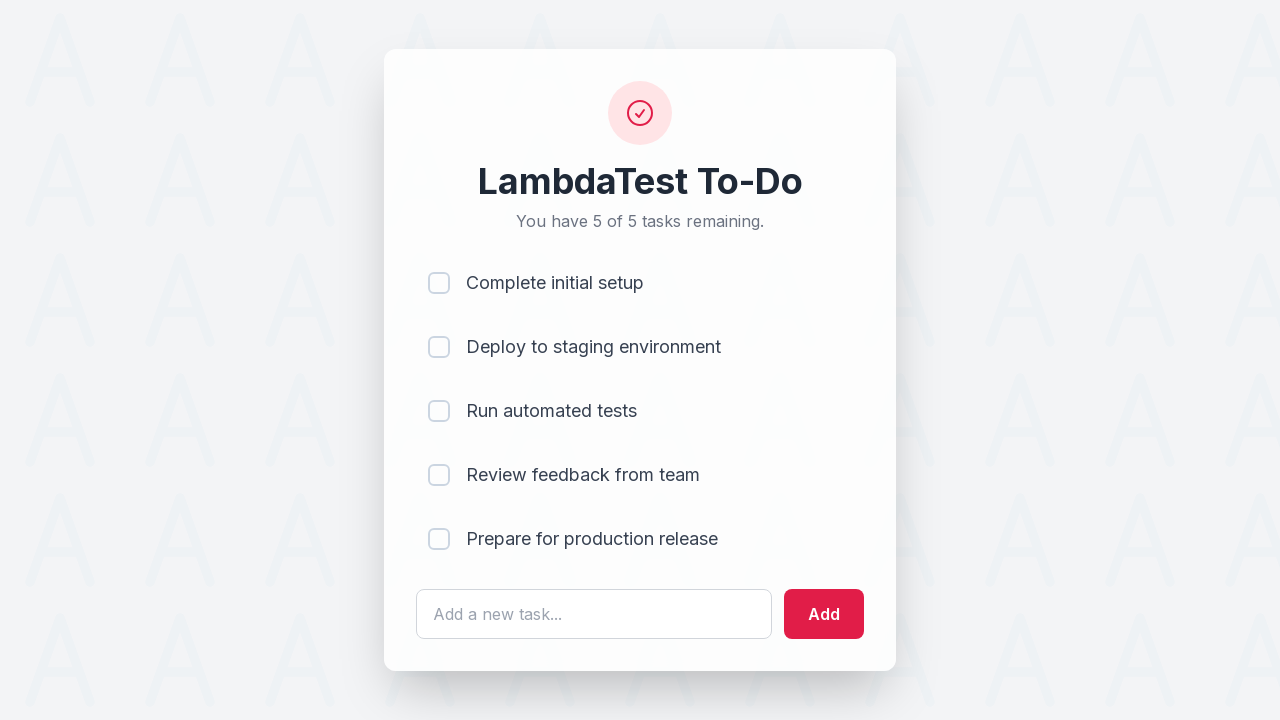

Filled todo input field with 'Learn Selenium' on #sampletodotext
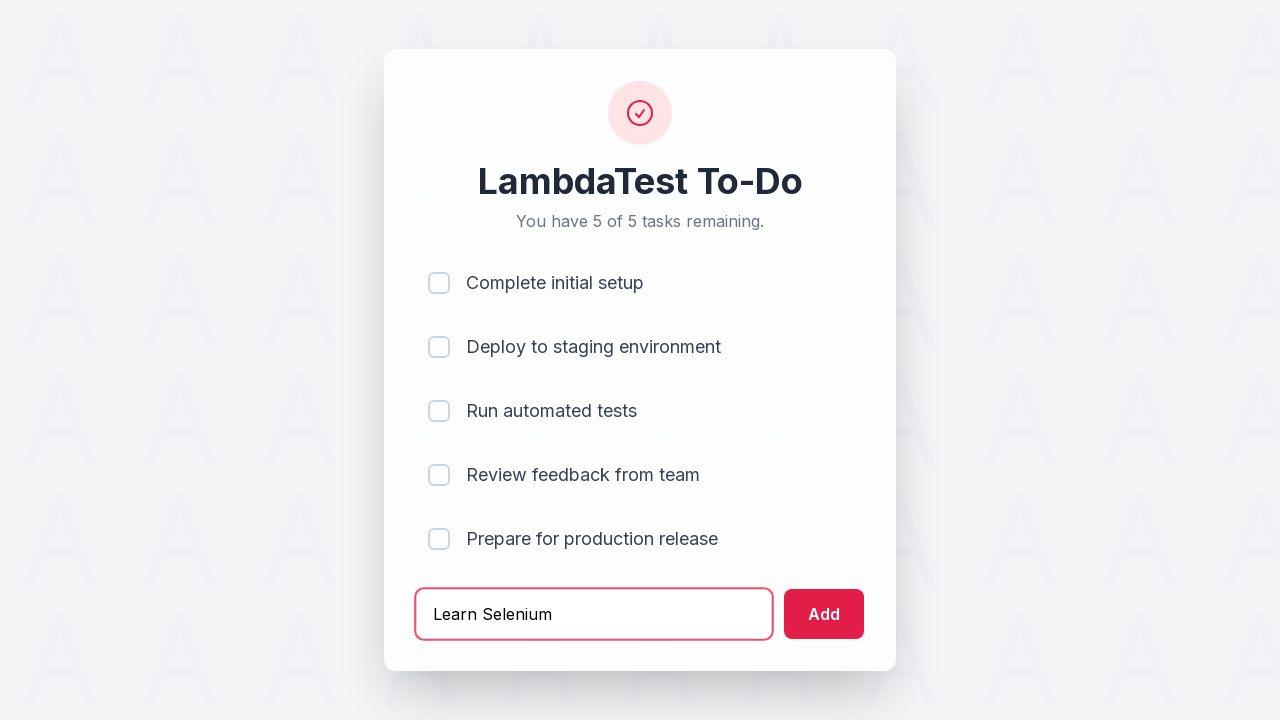

Pressed Enter to submit the todo item on #sampletodotext
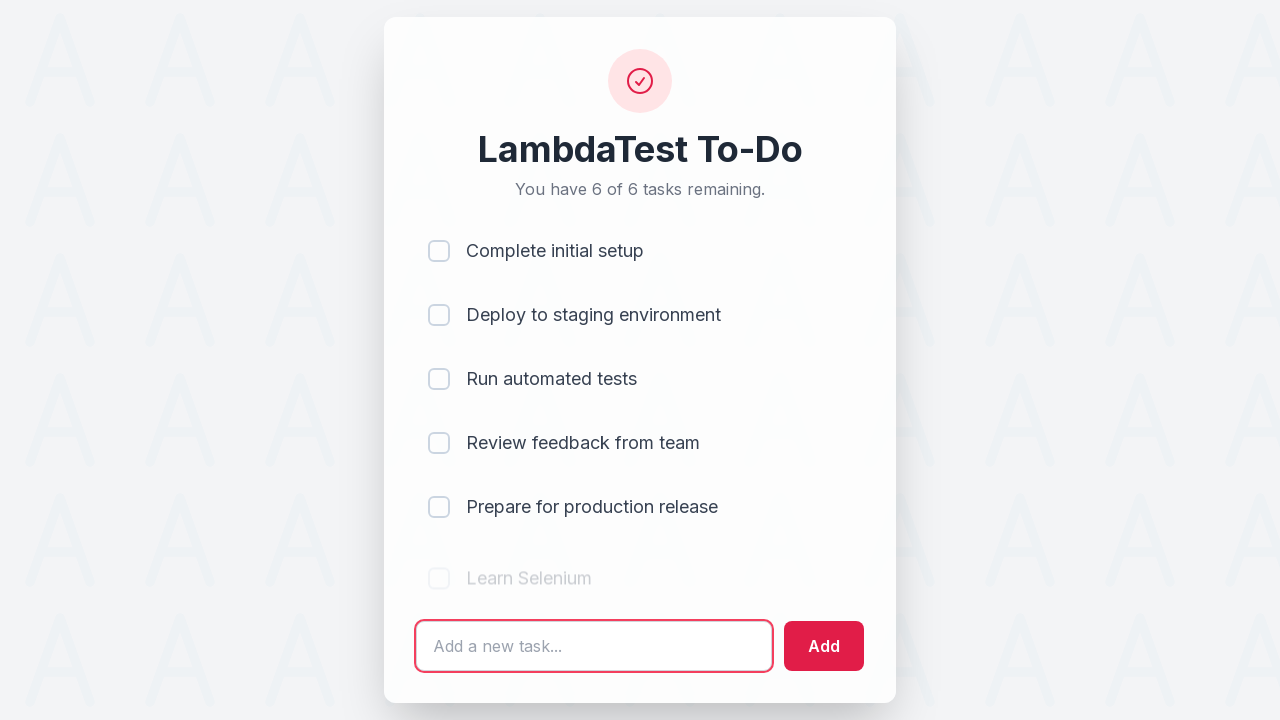

New todo item appeared in the list
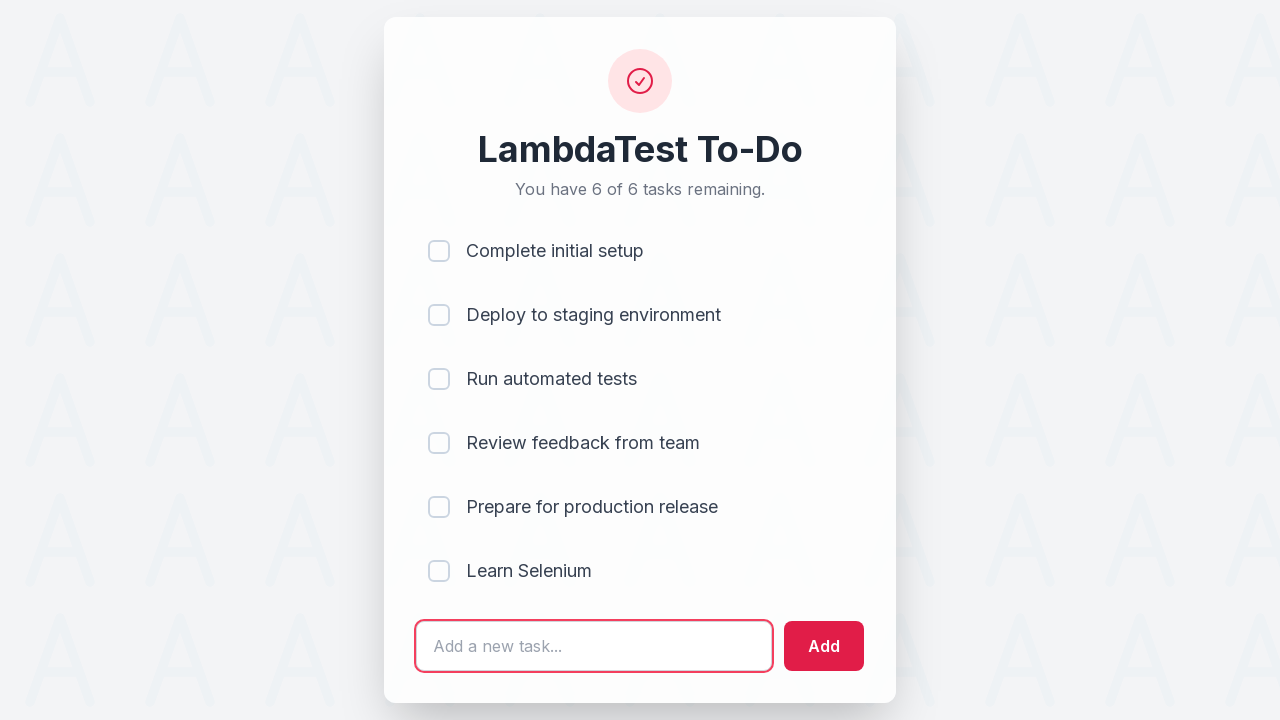

Verified the todo item text is 'Learn Selenium'
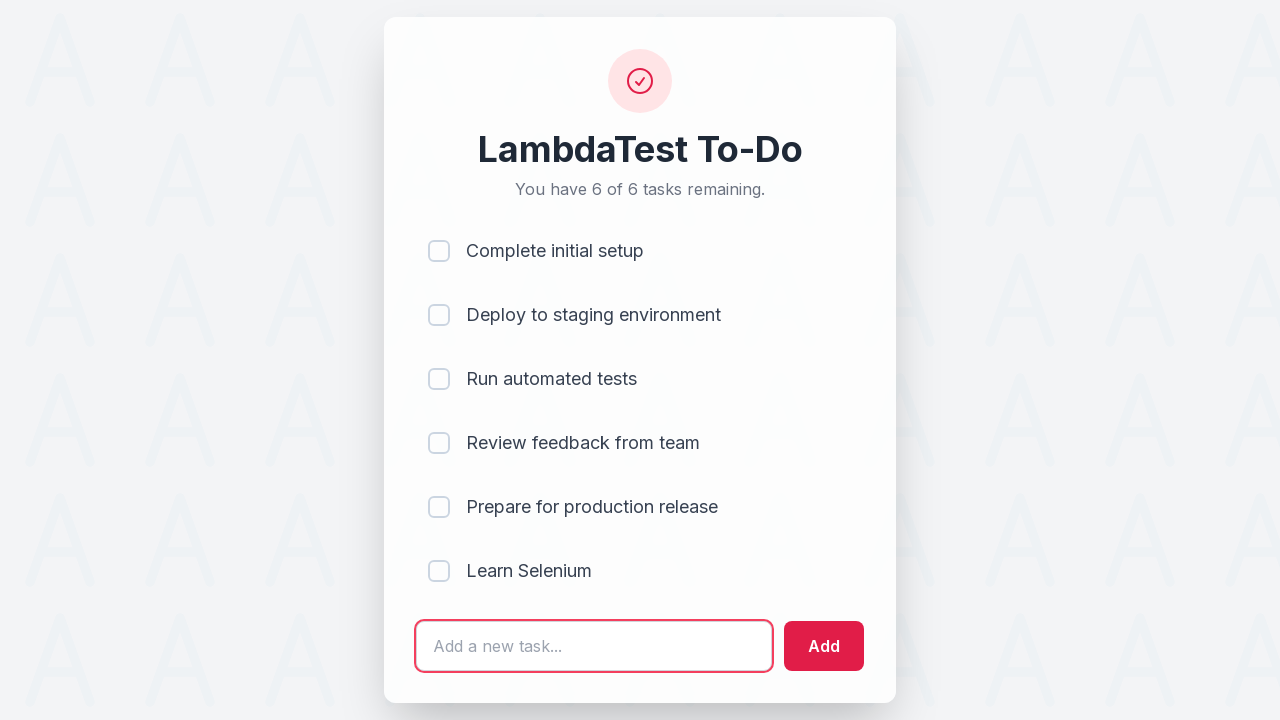

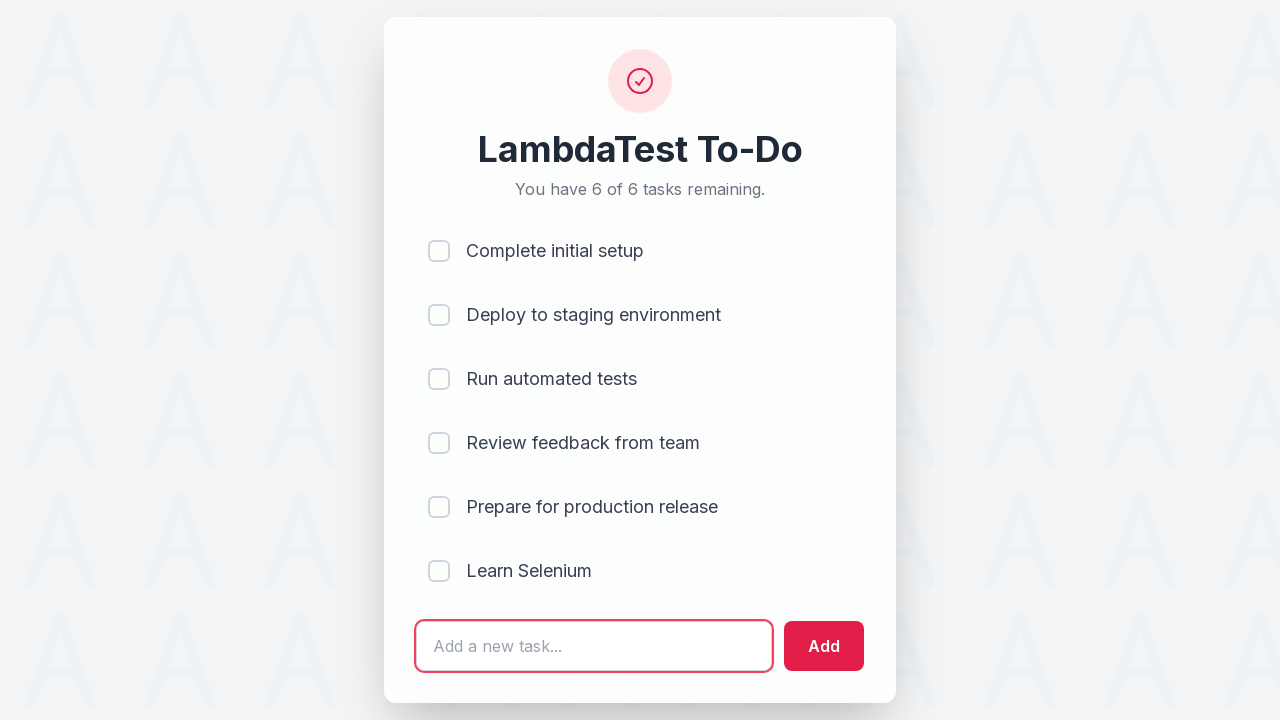